Tests displaying active items by clicking the Active filter link.

Starting URL: https://demo.playwright.dev/todomvc

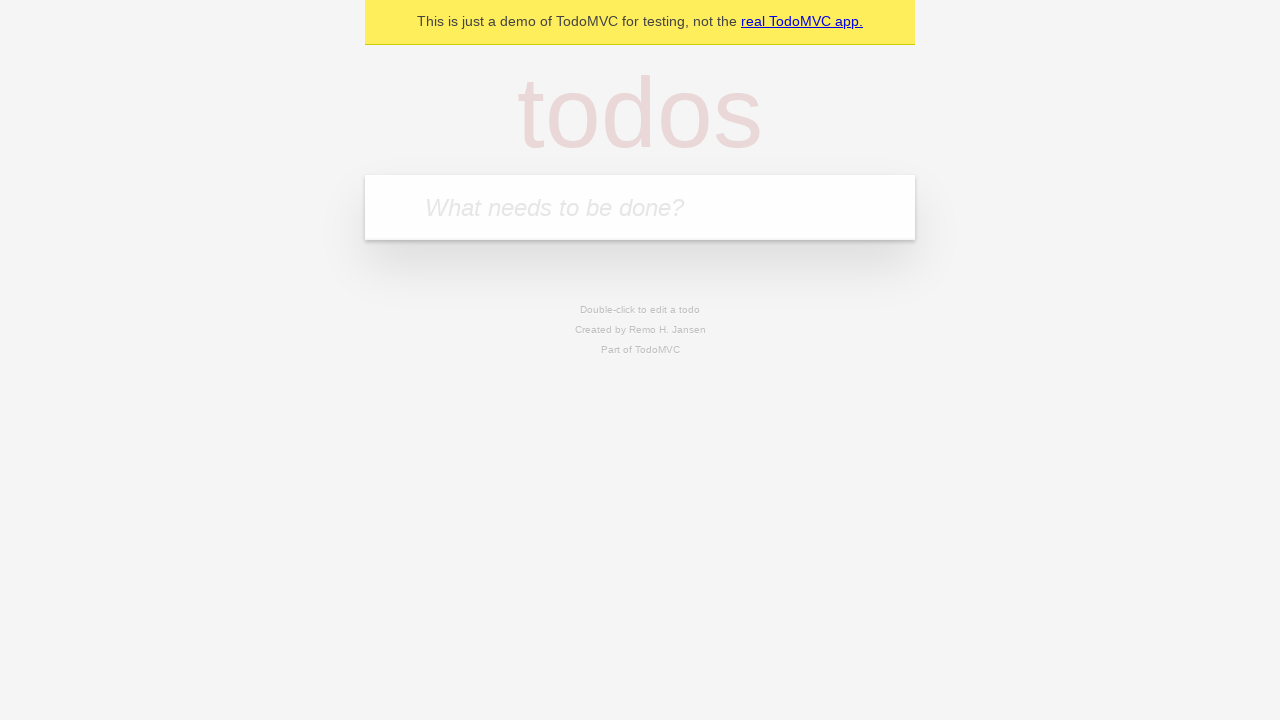

Filled todo input with 'buy some cheese' on internal:attr=[placeholder="What needs to be done?"i]
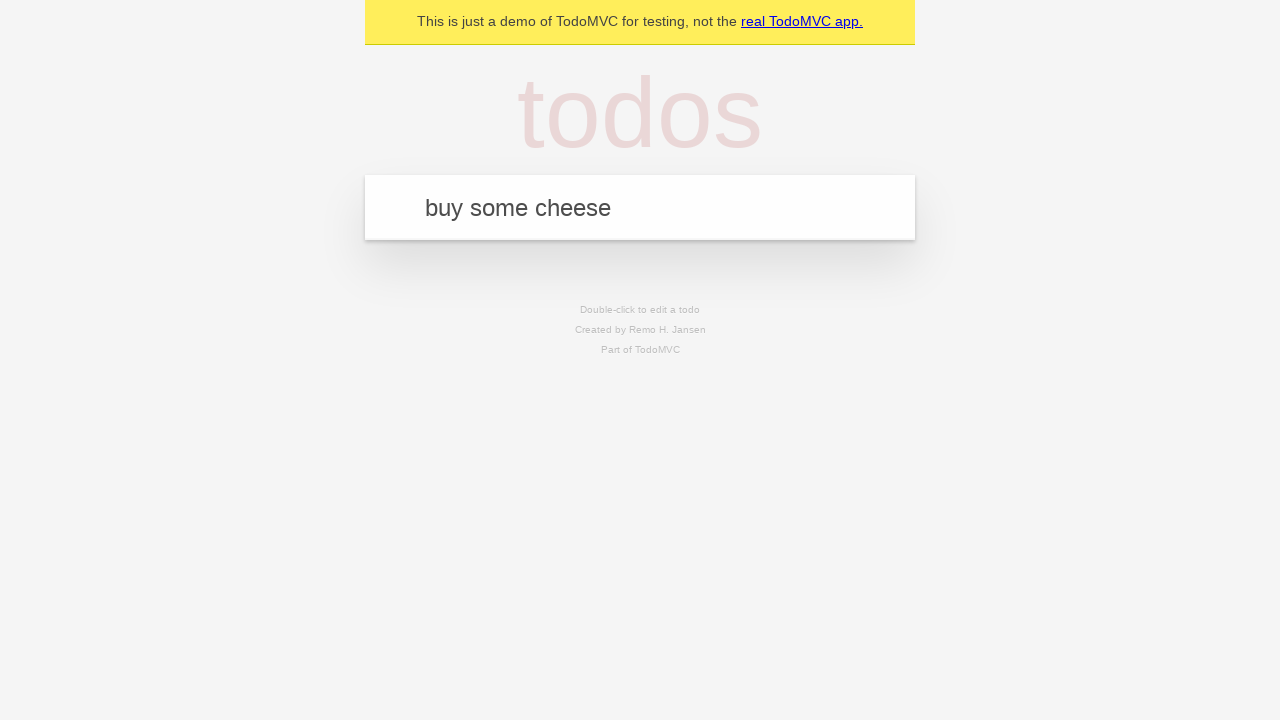

Pressed Enter to add first todo item on internal:attr=[placeholder="What needs to be done?"i]
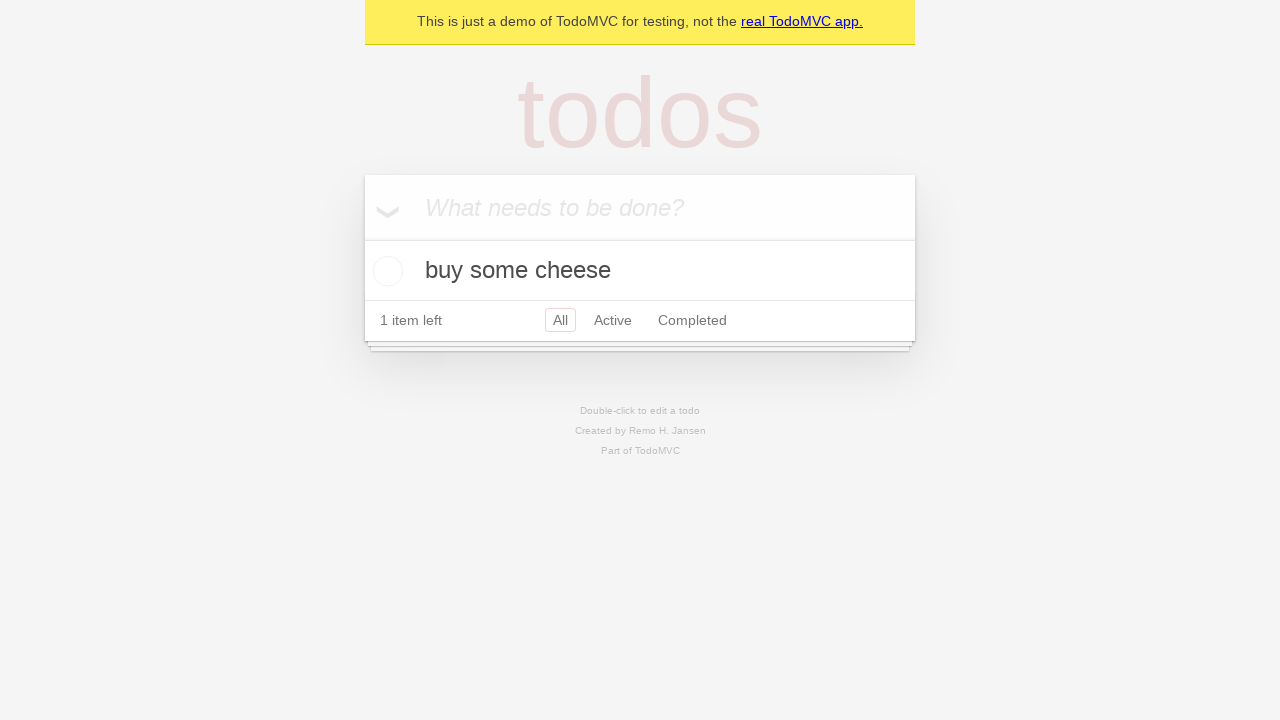

Filled todo input with 'feed the cat' on internal:attr=[placeholder="What needs to be done?"i]
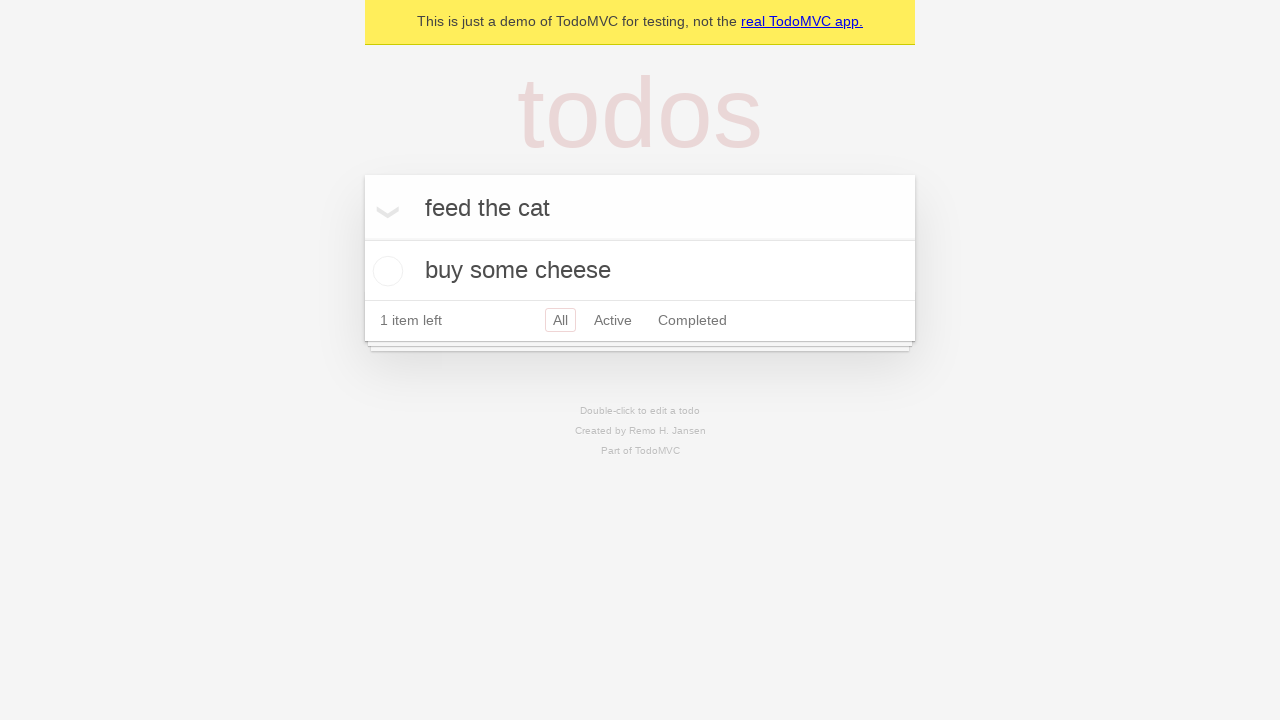

Pressed Enter to add second todo item on internal:attr=[placeholder="What needs to be done?"i]
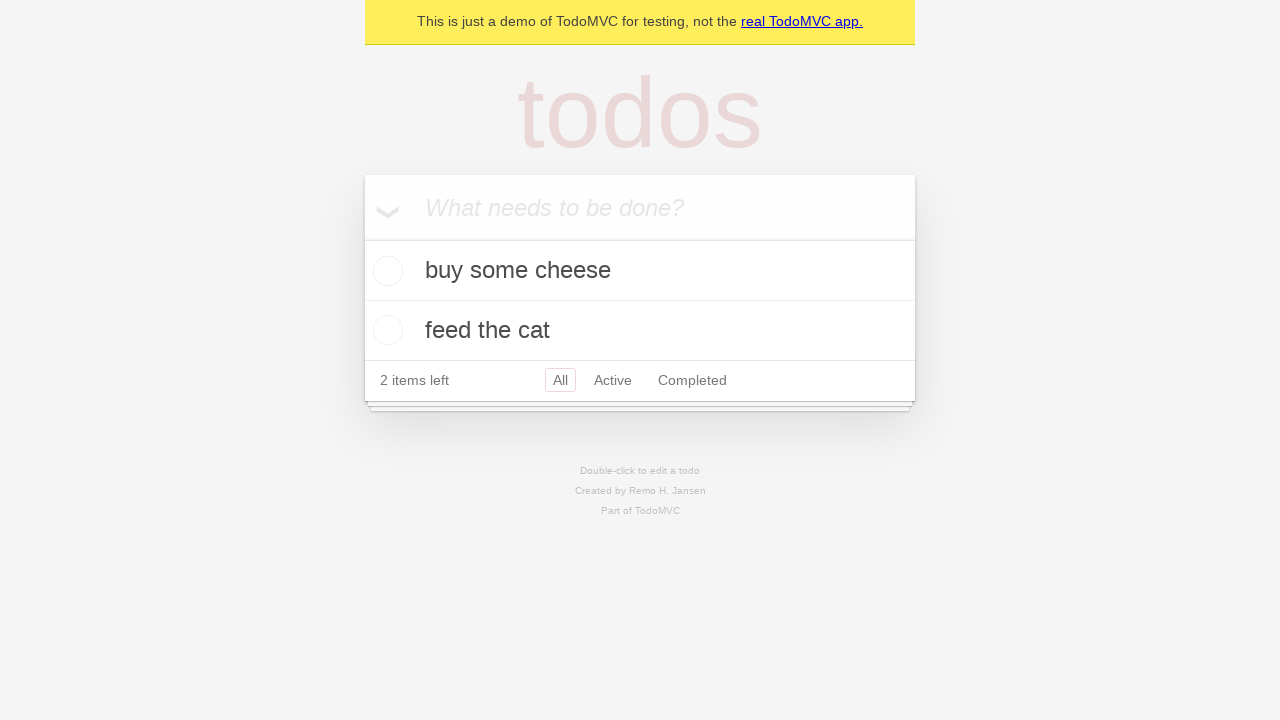

Filled todo input with 'book a doctors appointment' on internal:attr=[placeholder="What needs to be done?"i]
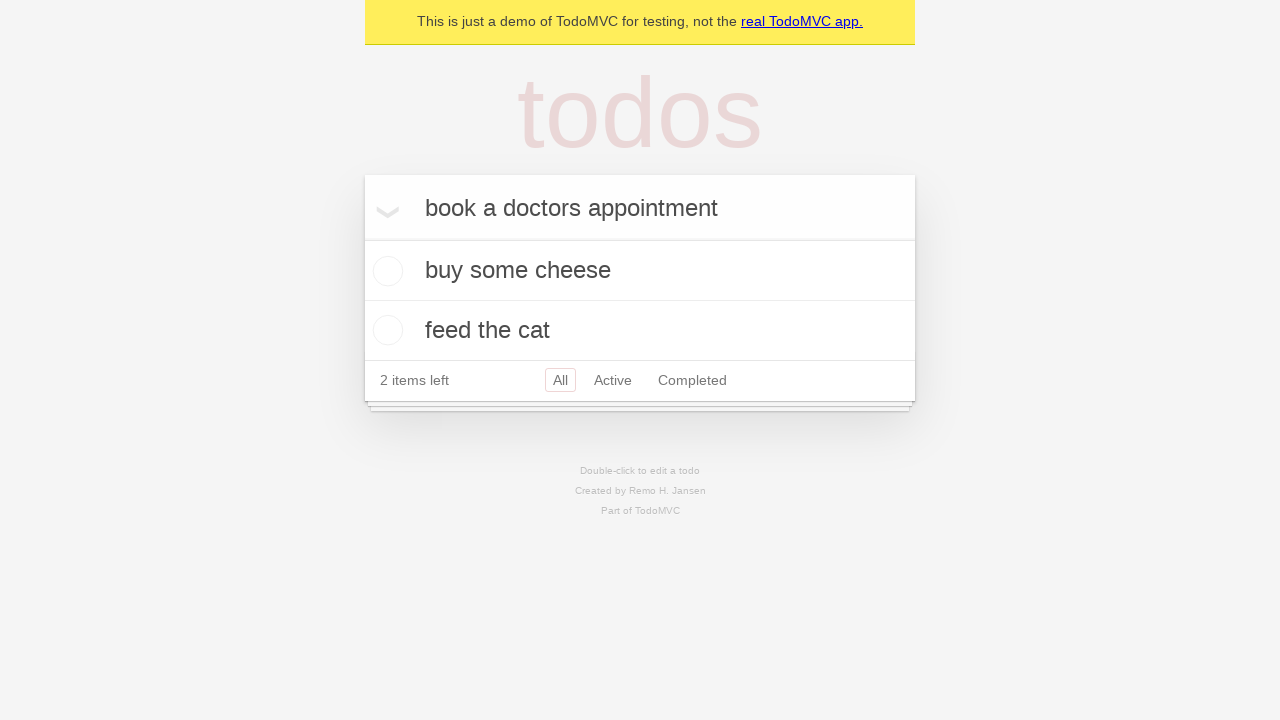

Pressed Enter to add third todo item on internal:attr=[placeholder="What needs to be done?"i]
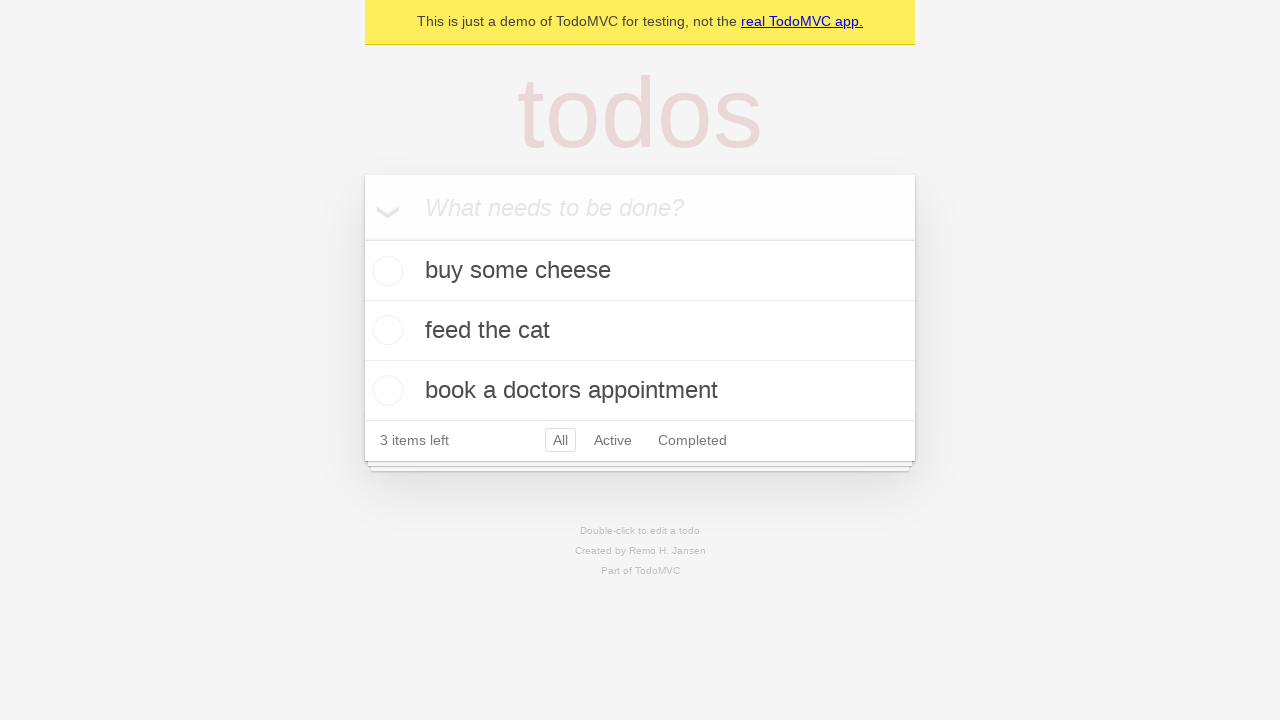

Waited for all three todo items to load
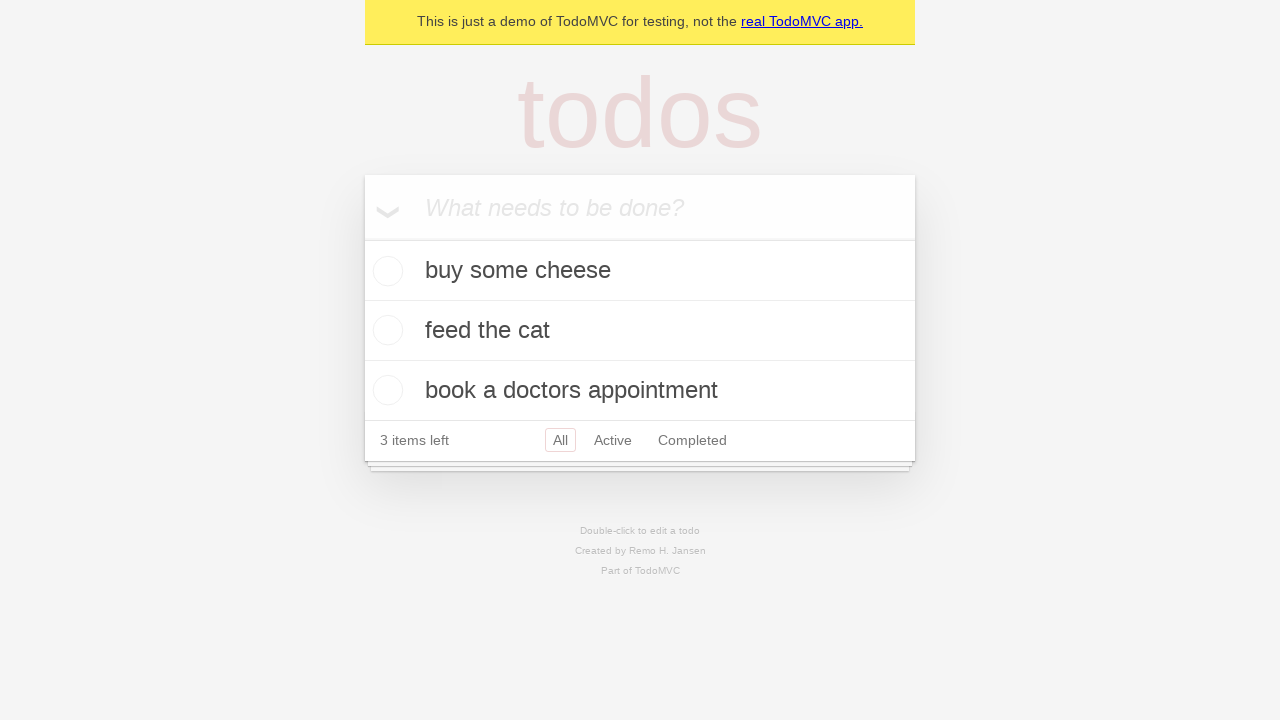

Checked checkbox for second todo item to mark it complete at (385, 330) on internal:testid=[data-testid="todo-item"s] >> nth=1 >> internal:role=checkbox
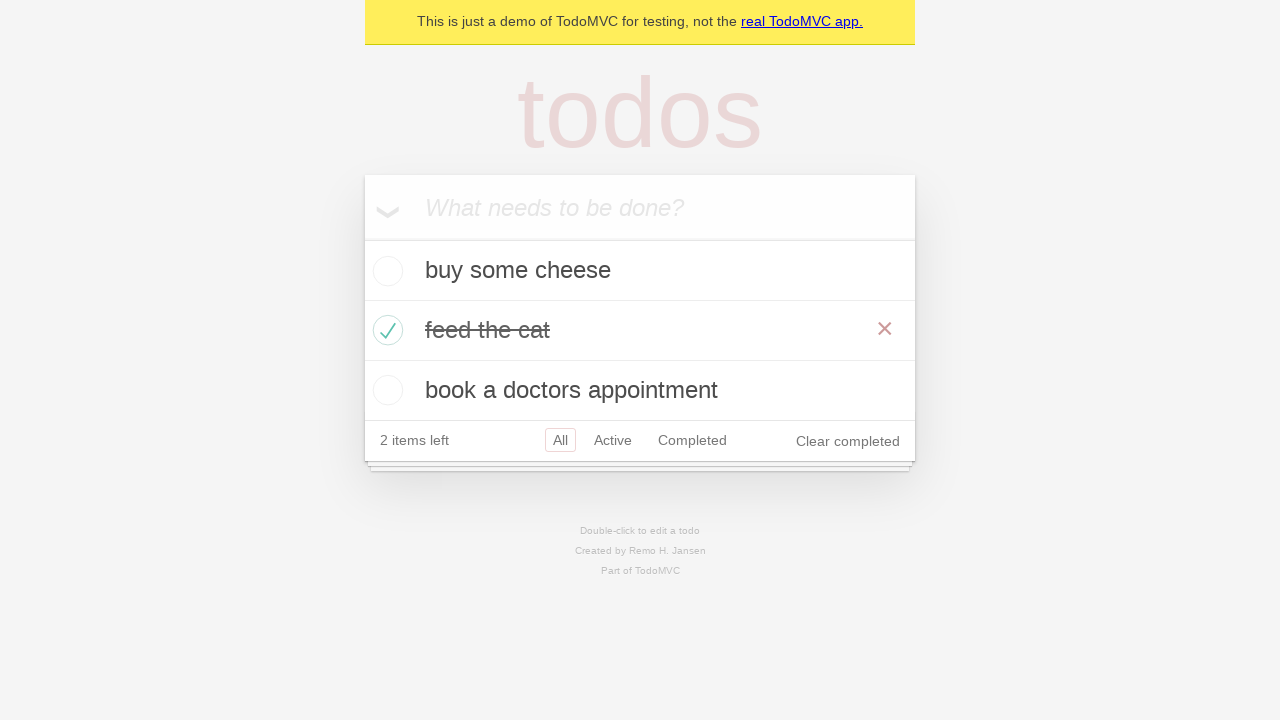

Clicked Active filter link to display only active items at (613, 440) on internal:role=link[name="Active"i]
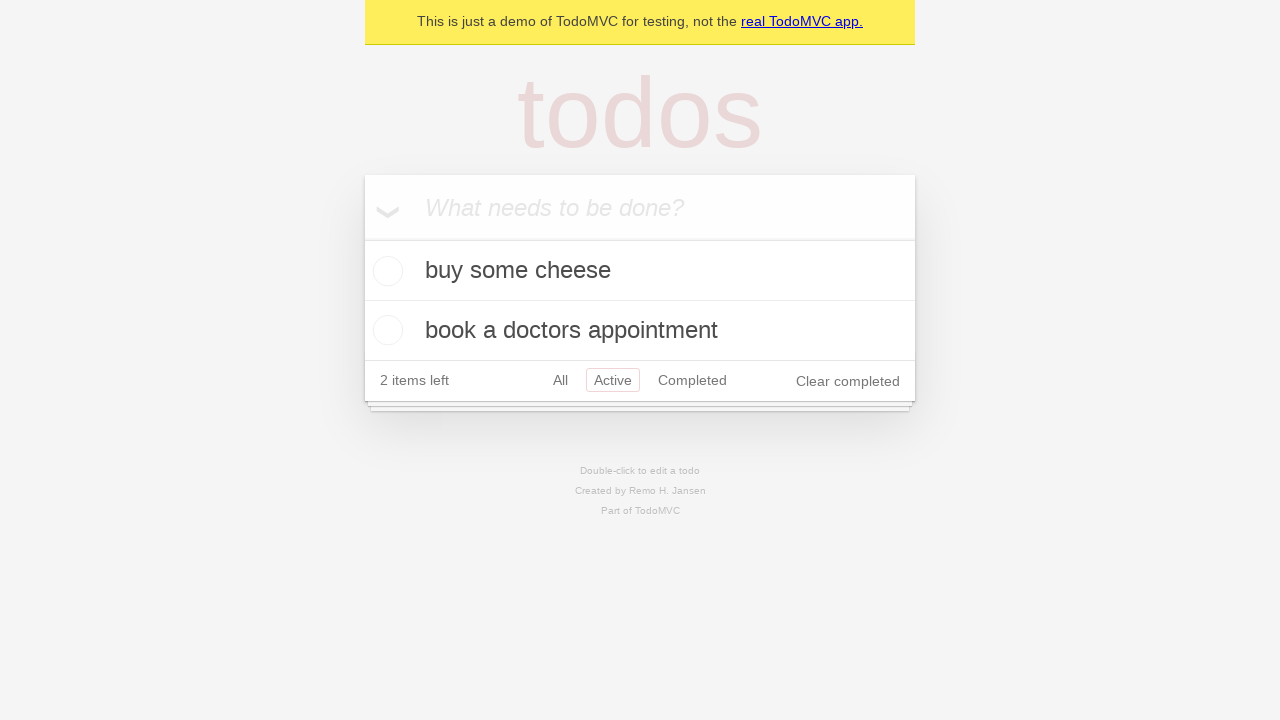

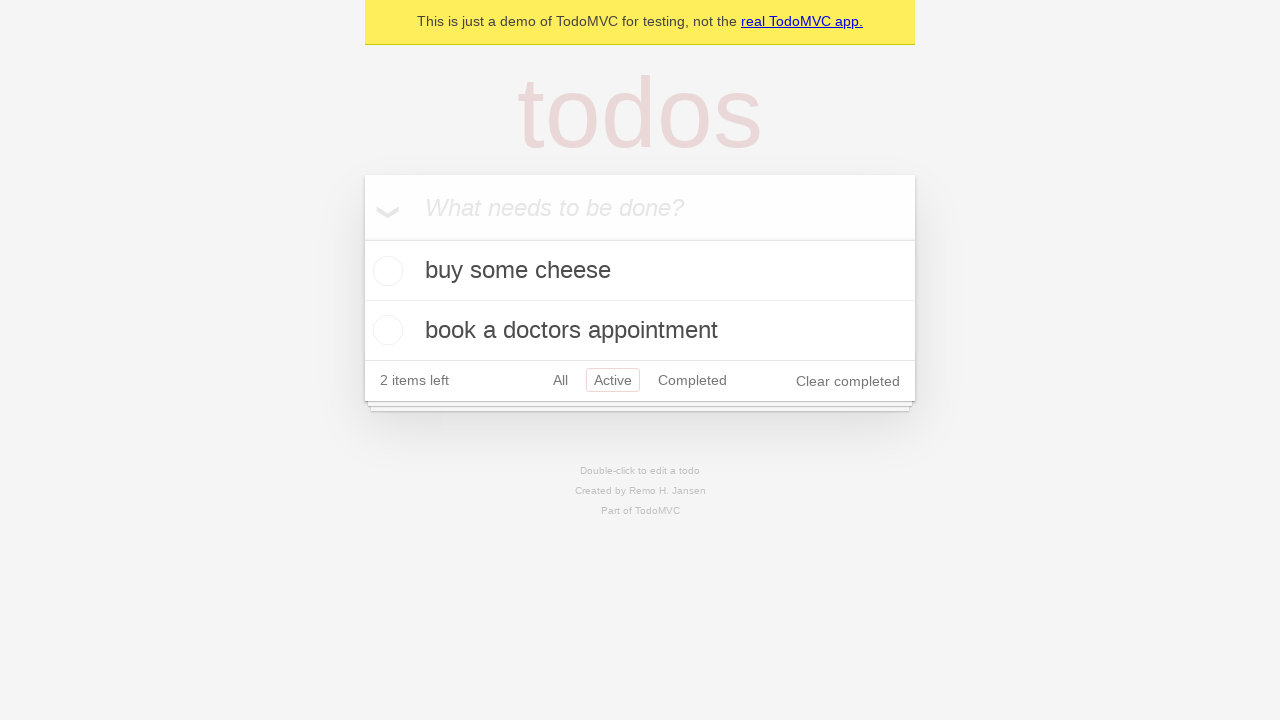